Tests stale element handling by removing a checkbox, verifying it's gone, then adding it back and verifying it reappears

Starting URL: https://the-internet.herokuapp.com/dynamic_controls

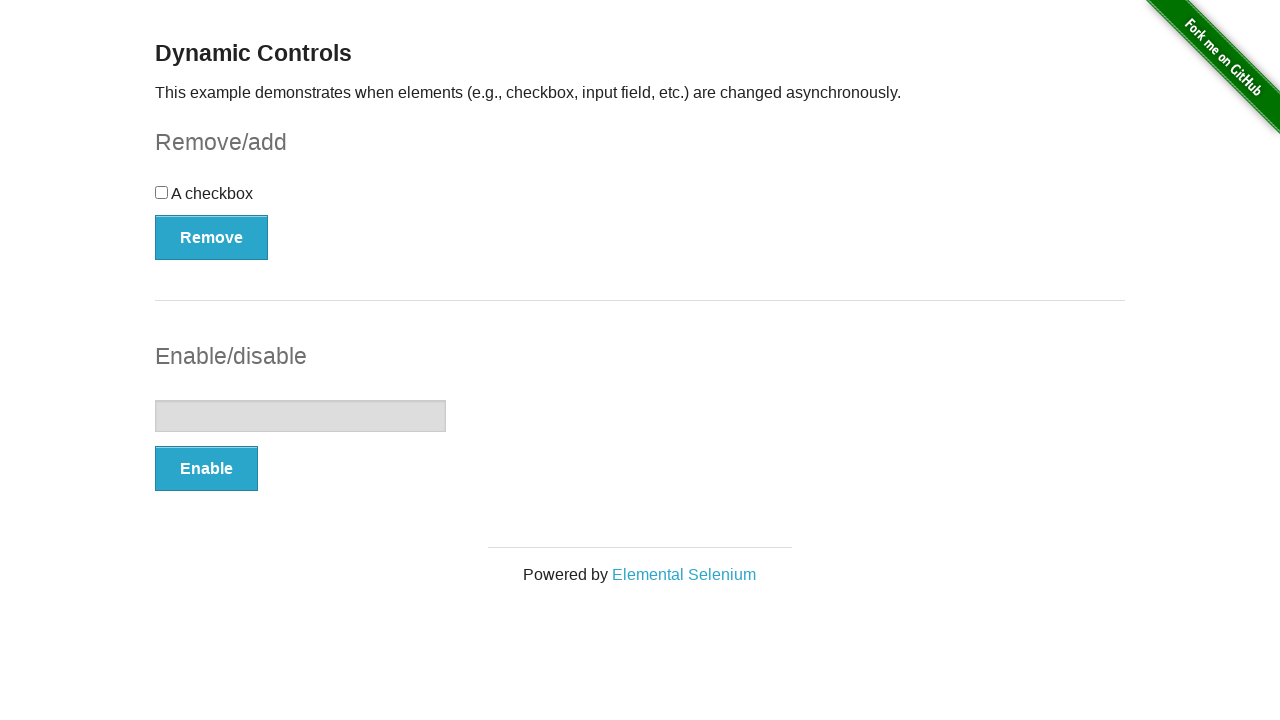

Clicked Remove button to delete checkbox at (212, 237) on xpath=//button[contains(text(), 'Remove')]
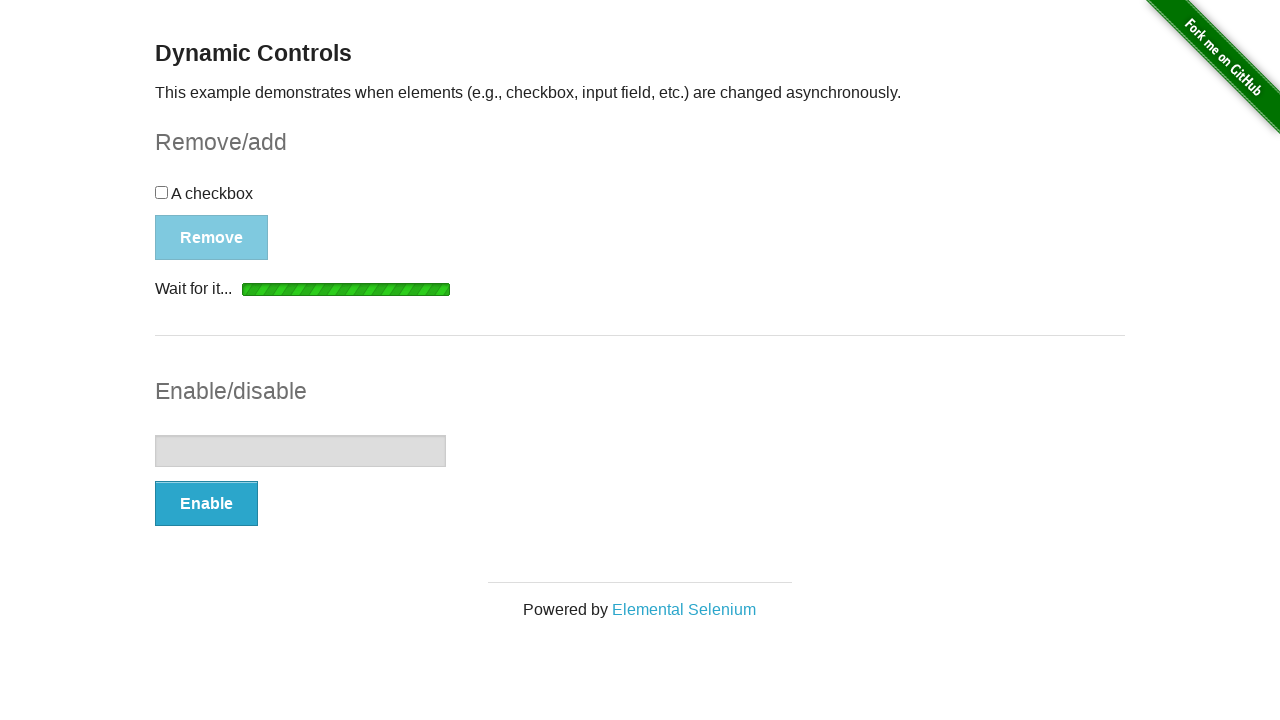

Checkbox successfully detached from DOM
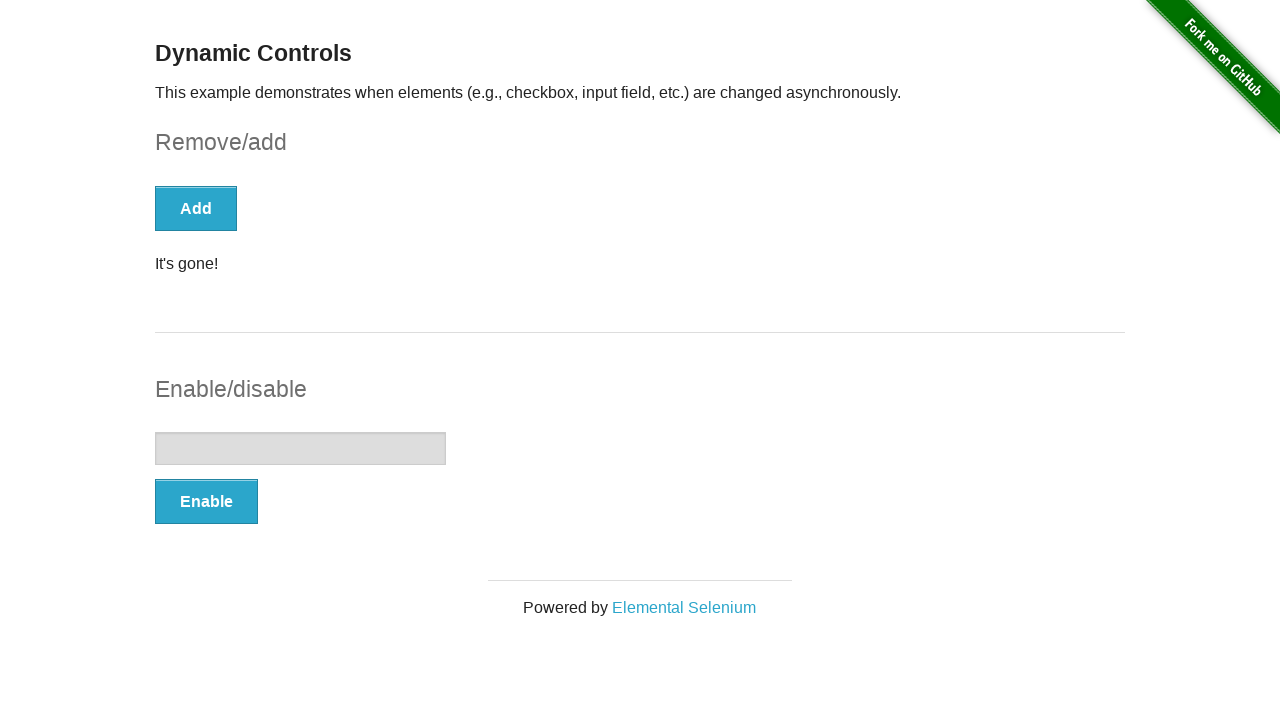

Verified checkbox is not visible after removal
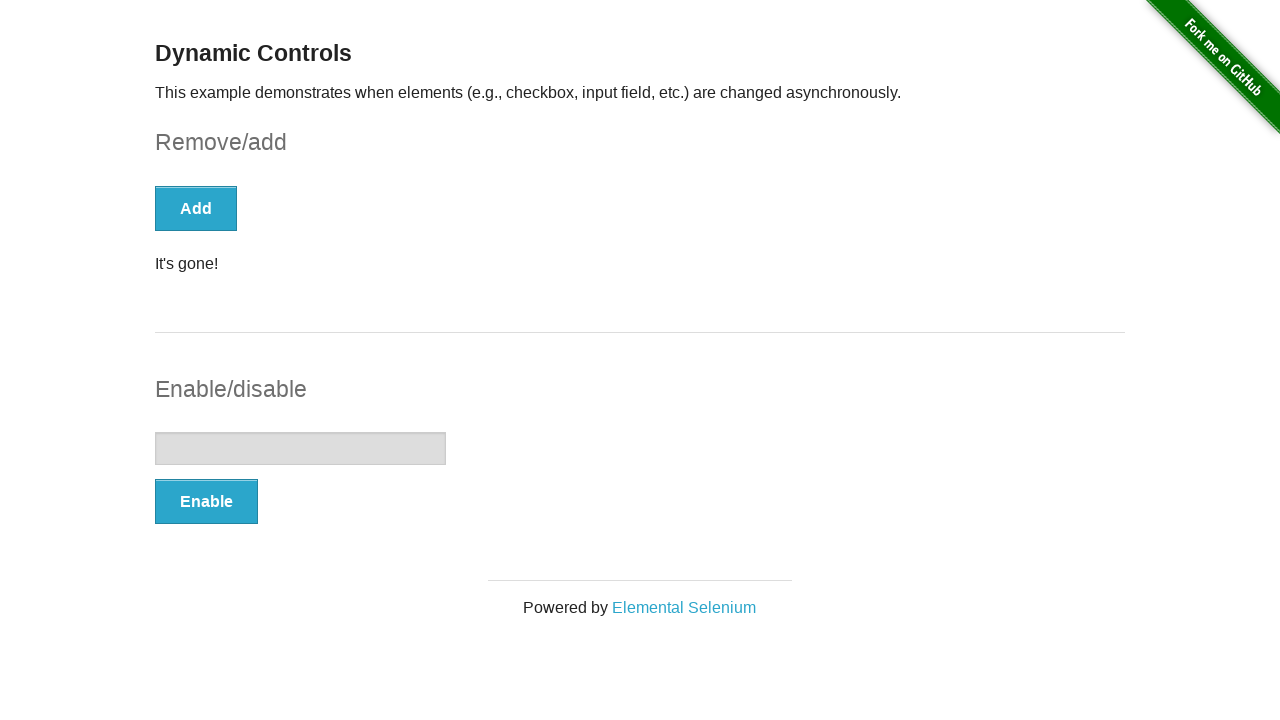

Clicked Add button to restore checkbox at (196, 208) on xpath=//button[contains(text(), 'Add')]
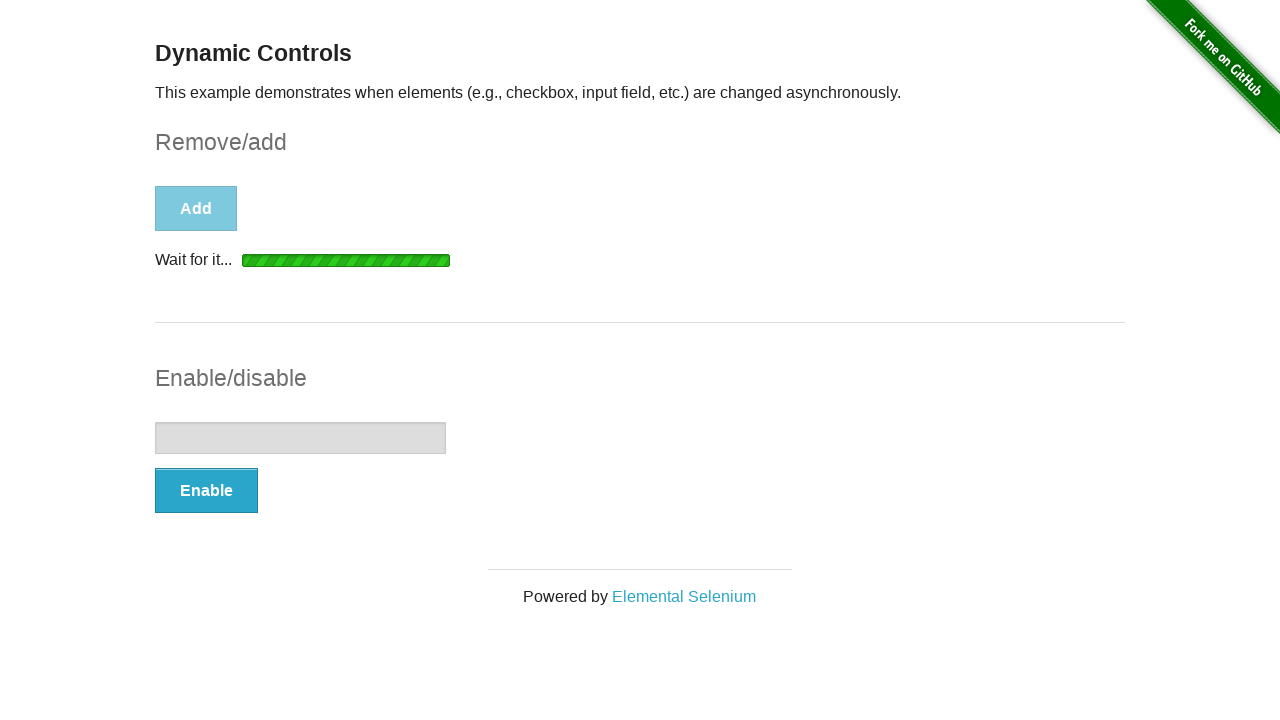

Checkbox successfully reappeared on page
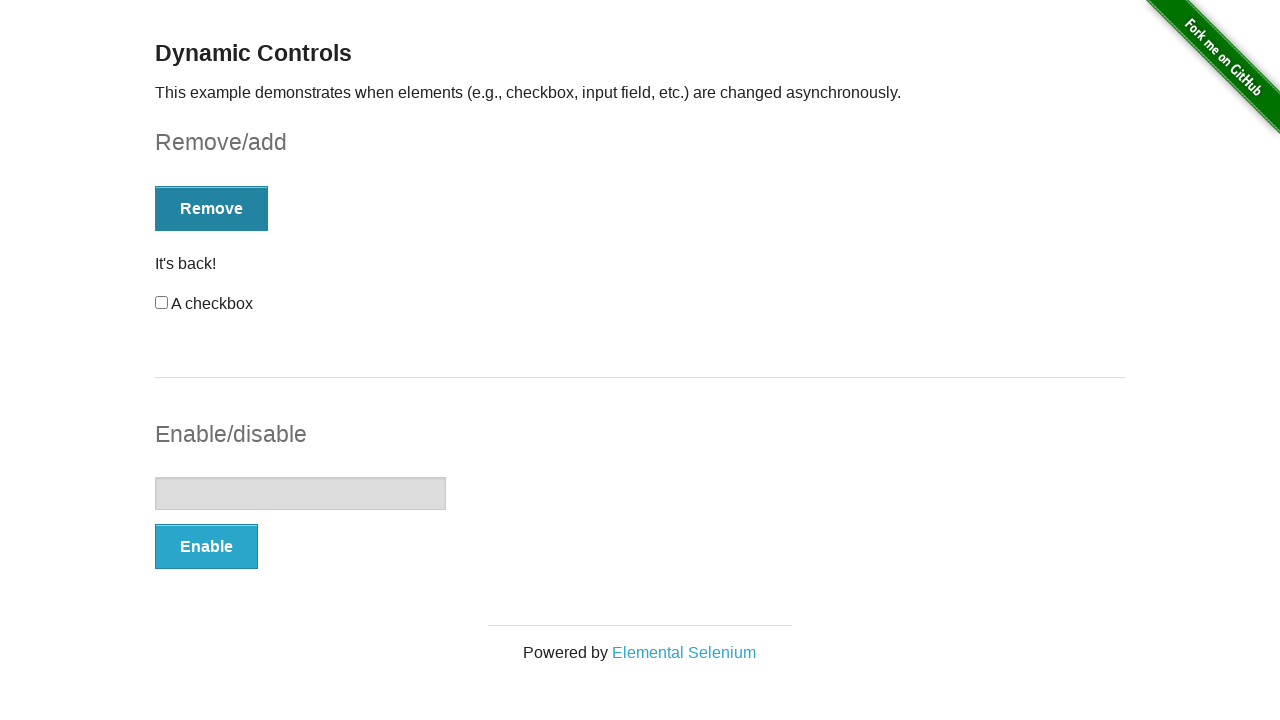

Verified checkbox is visible after being re-added
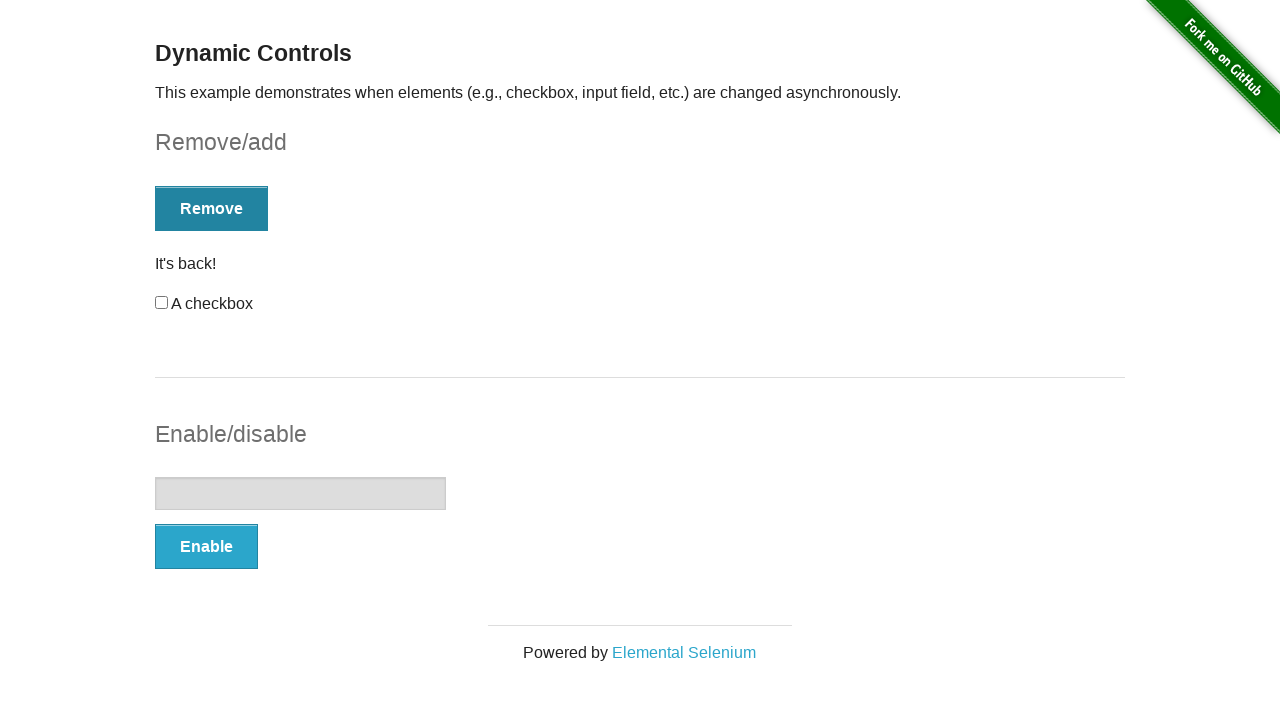

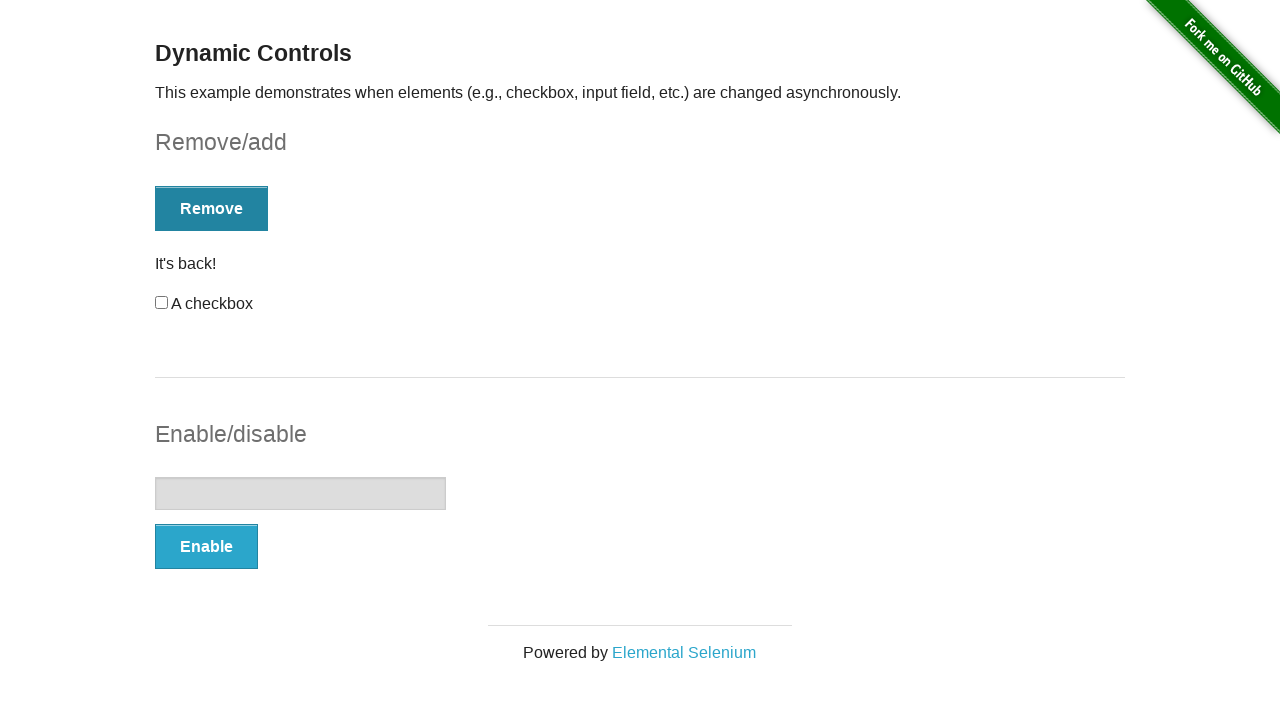